Tests that other controls are hidden when editing a todo item.

Starting URL: https://demo.playwright.dev/todomvc

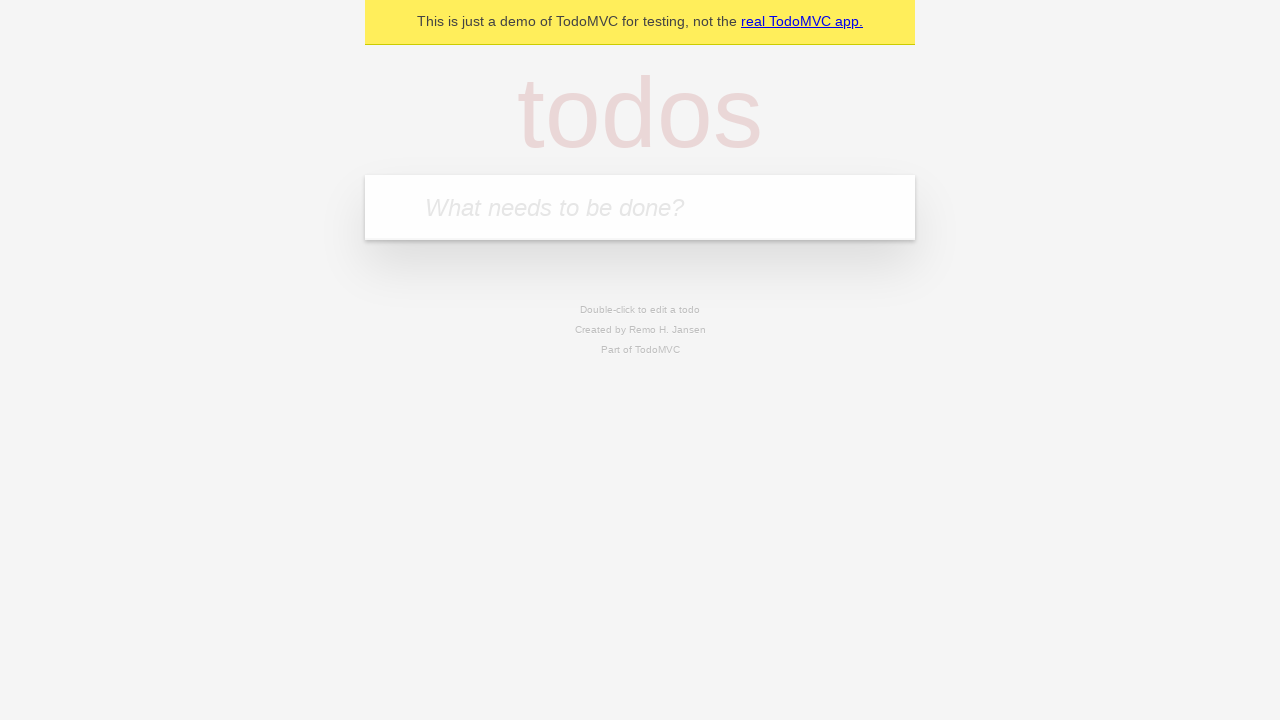

Filled todo input with 'buy some cheese' on internal:attr=[placeholder="What needs to be done?"i]
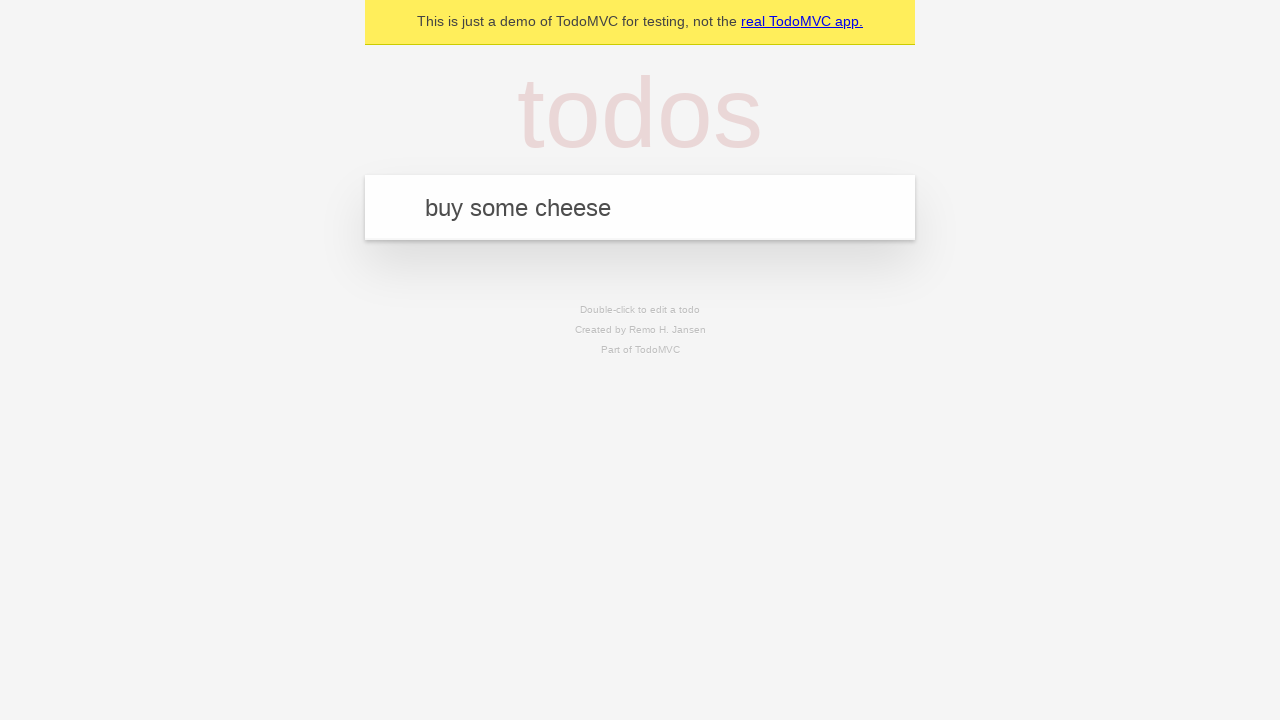

Pressed Enter to create first todo on internal:attr=[placeholder="What needs to be done?"i]
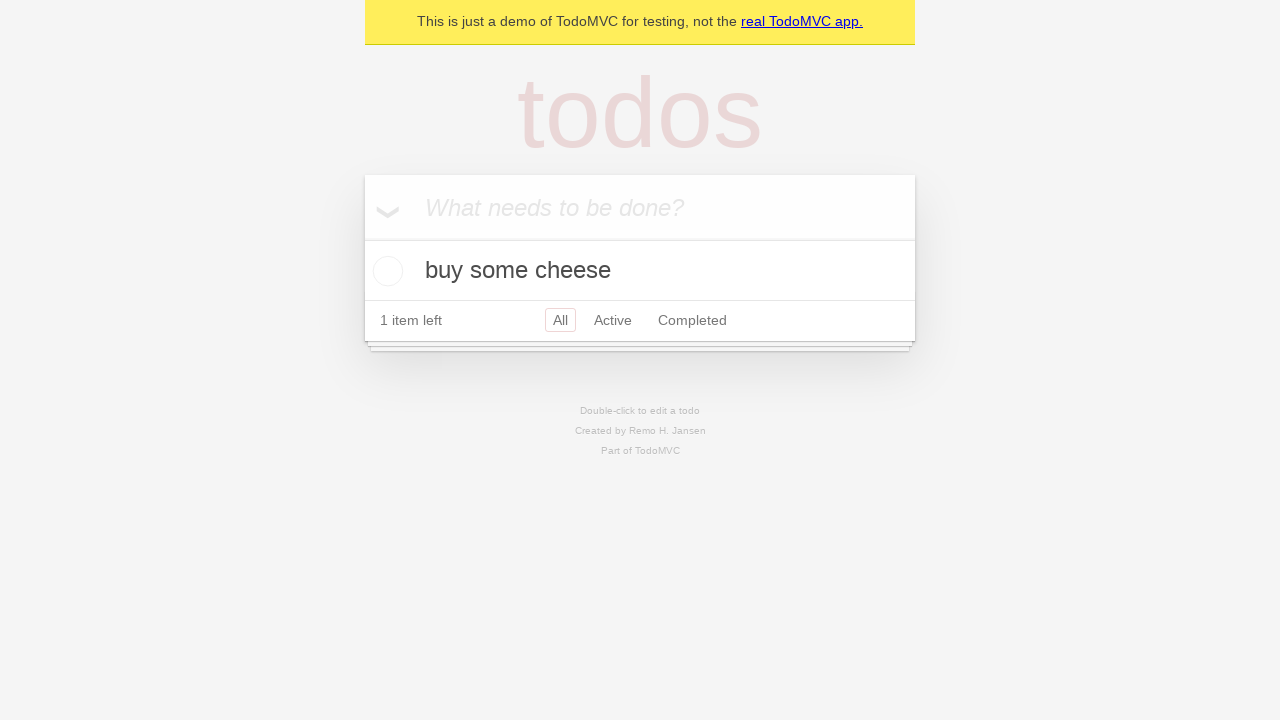

Filled todo input with 'feed the cat' on internal:attr=[placeholder="What needs to be done?"i]
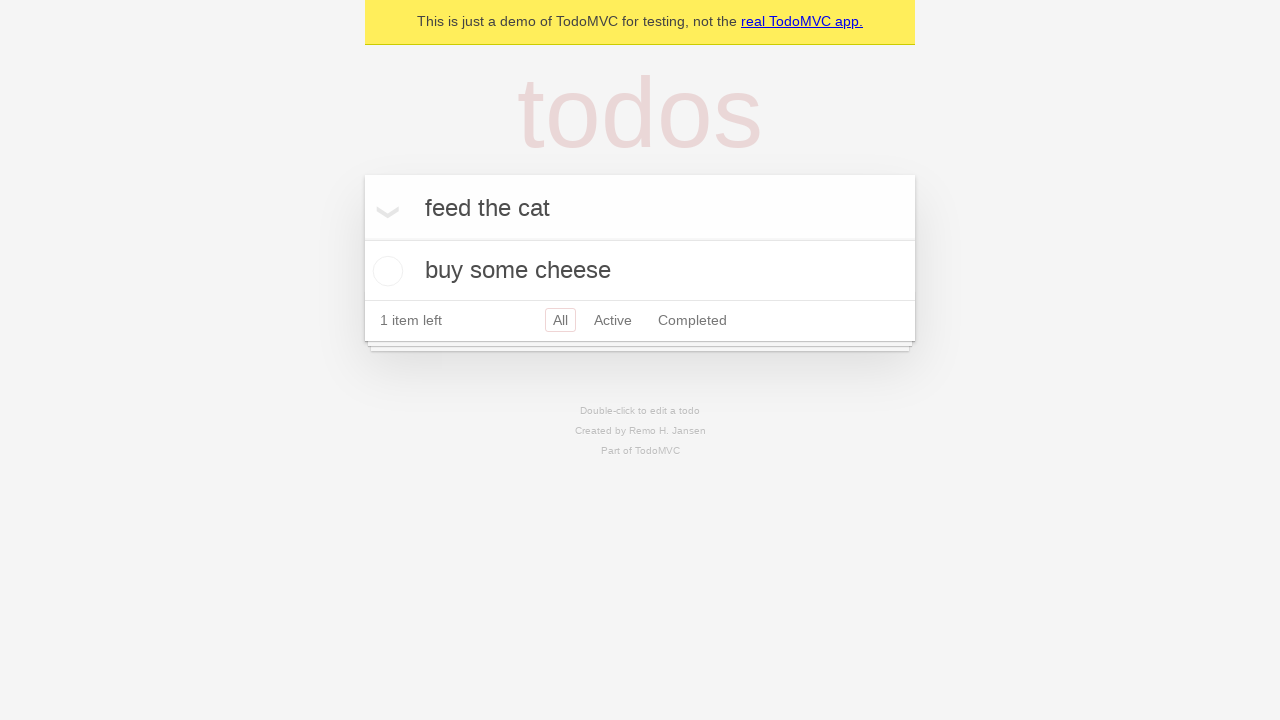

Pressed Enter to create second todo on internal:attr=[placeholder="What needs to be done?"i]
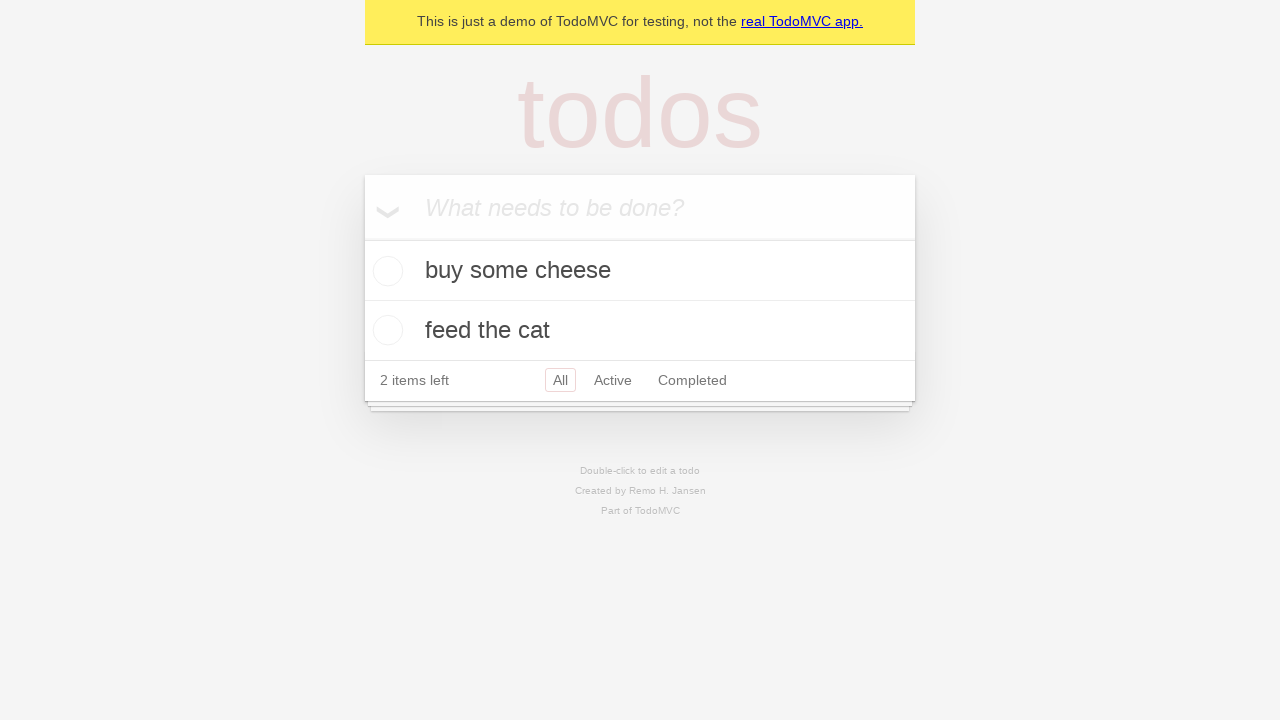

Filled todo input with 'book a doctors appointment' on internal:attr=[placeholder="What needs to be done?"i]
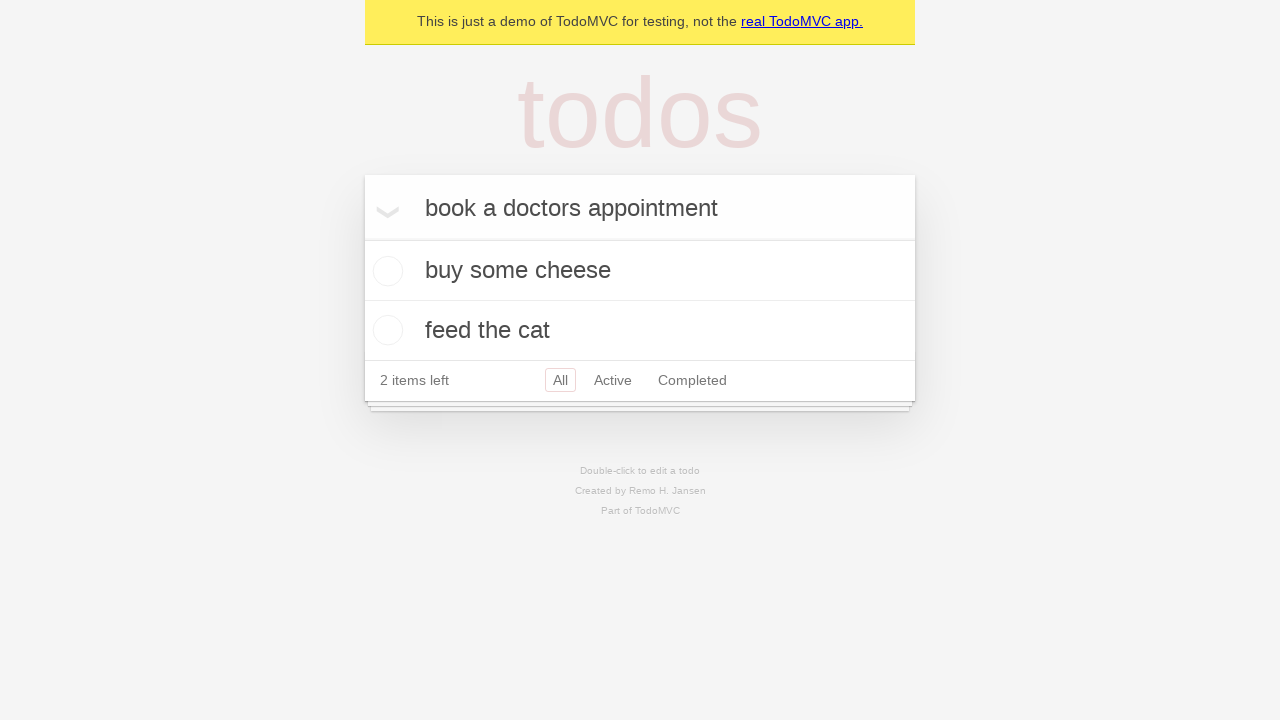

Pressed Enter to create third todo on internal:attr=[placeholder="What needs to be done?"i]
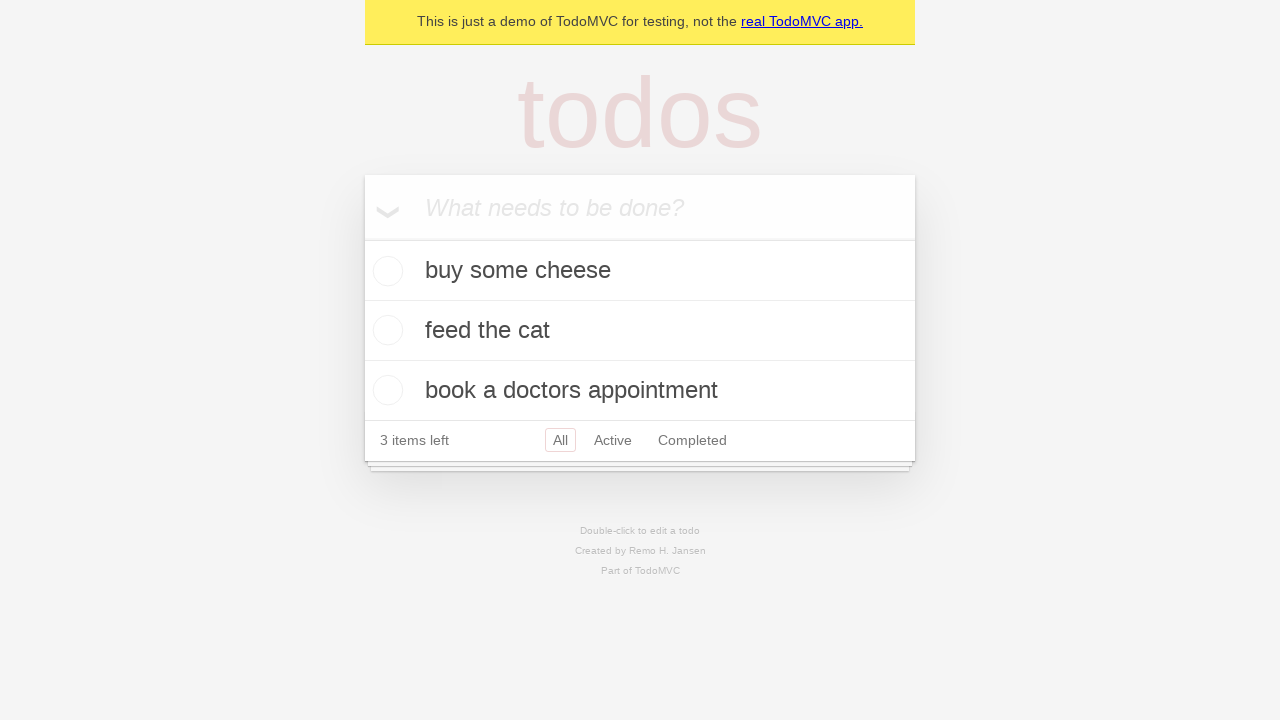

Double-clicked second todo item to enter edit mode at (640, 331) on internal:testid=[data-testid="todo-item"s] >> nth=1
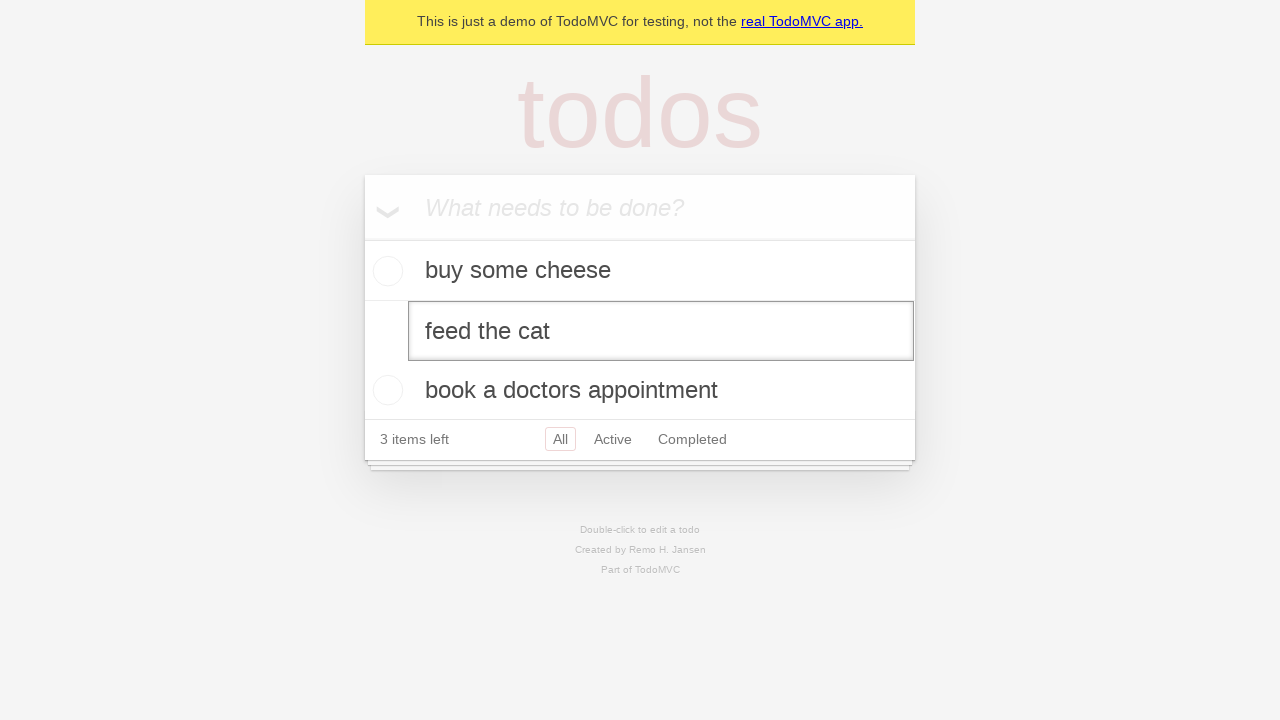

Edit textbox became visible for second todo item
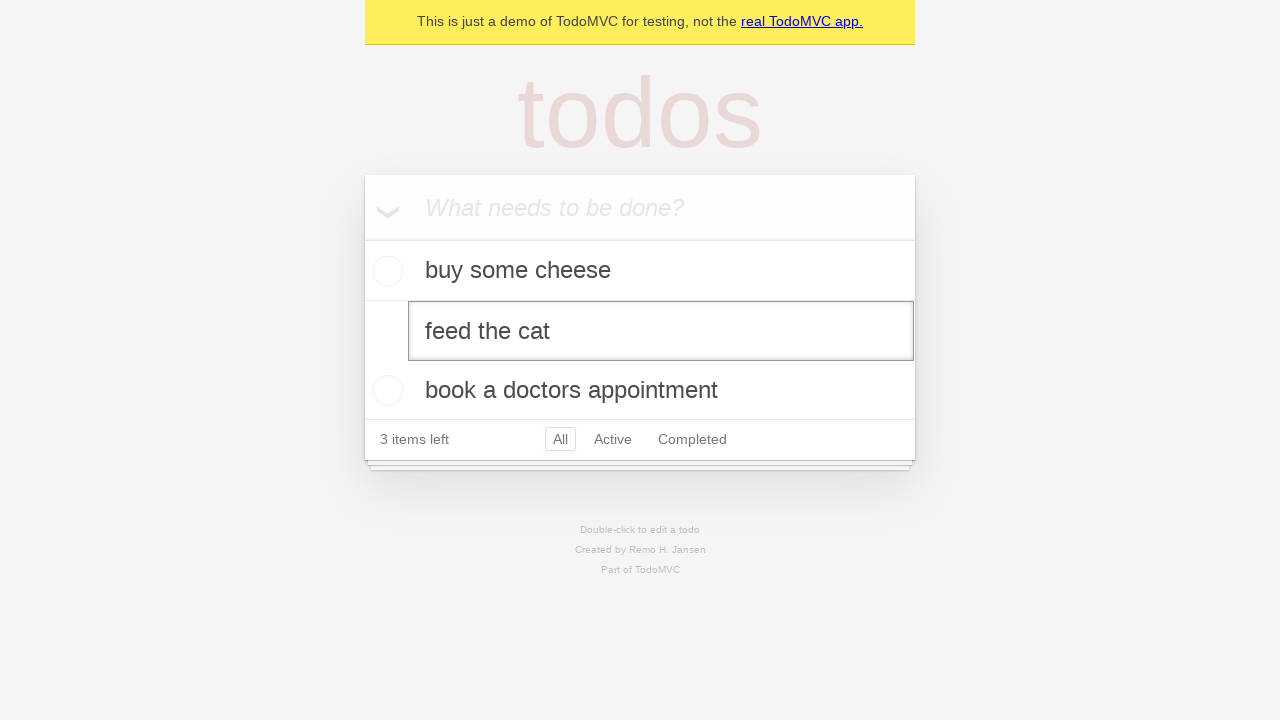

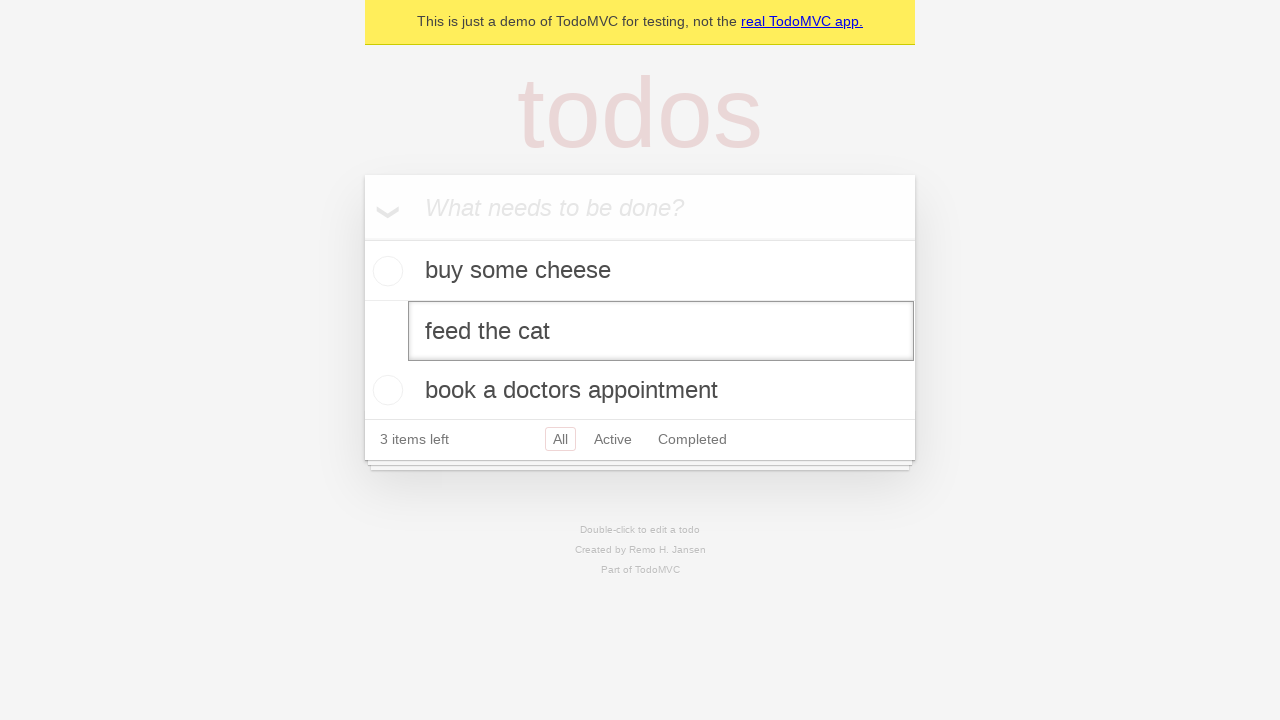